Tests that the Calley Pro features page loads correctly at 1536x864 resolution by navigating to the page and setting the viewport size.

Starting URL: https://www.getcalley.com/calley-pro-features/

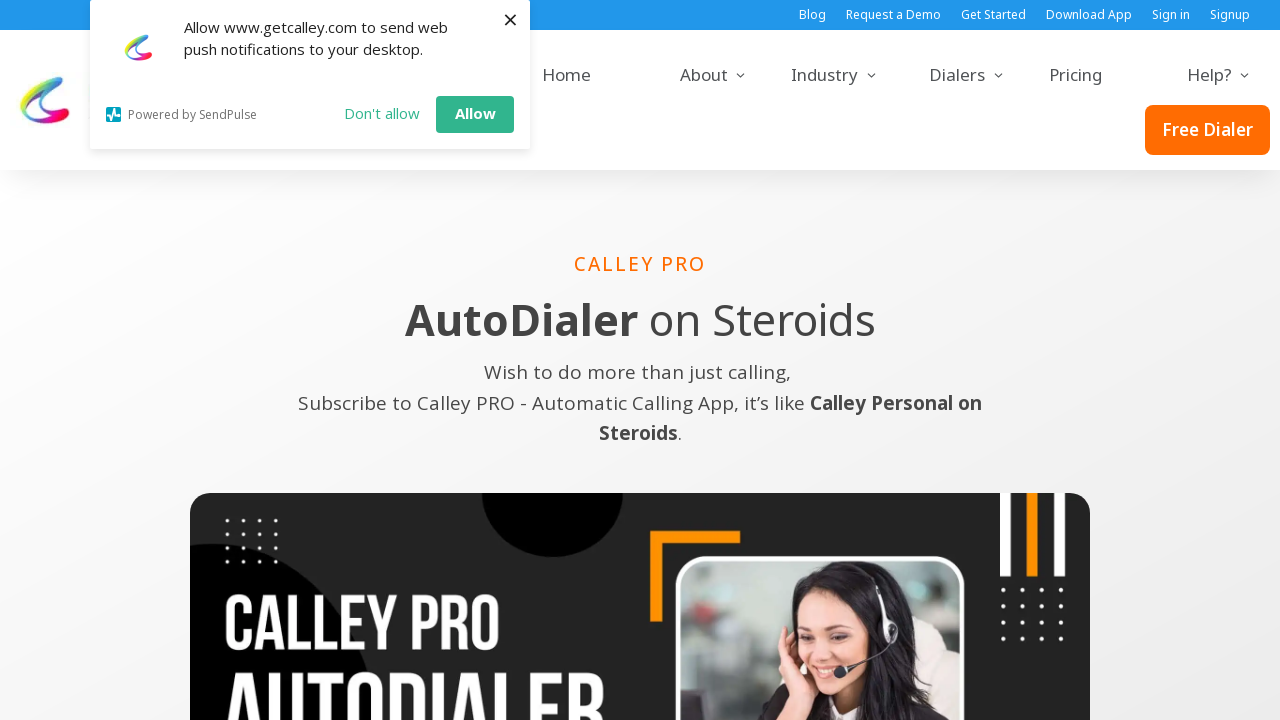

Set viewport size to 1536x864 resolution
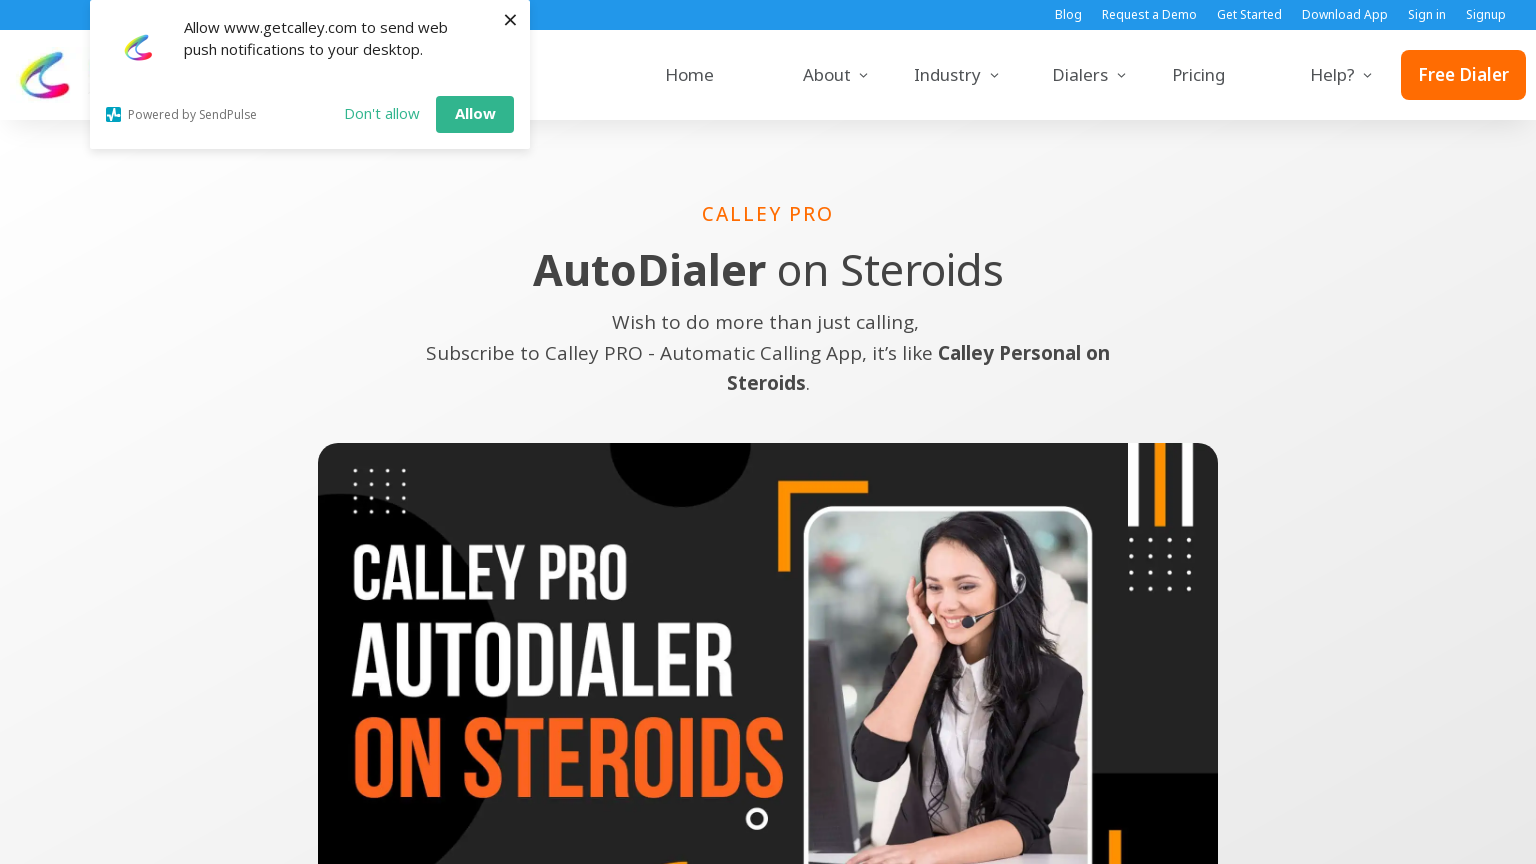

Calley Pro features page loaded successfully at 1536x864 resolution
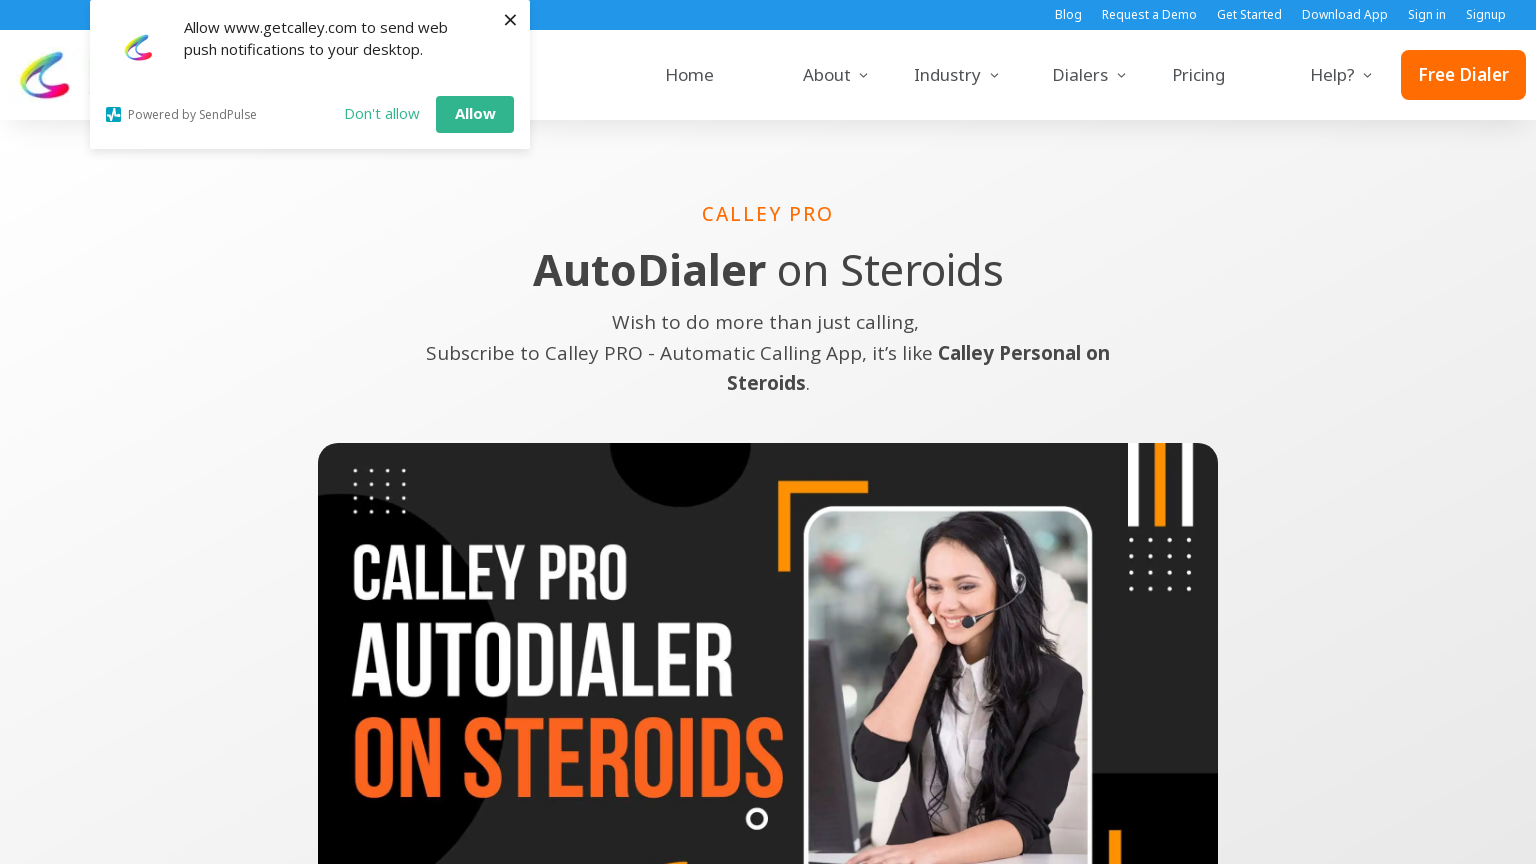

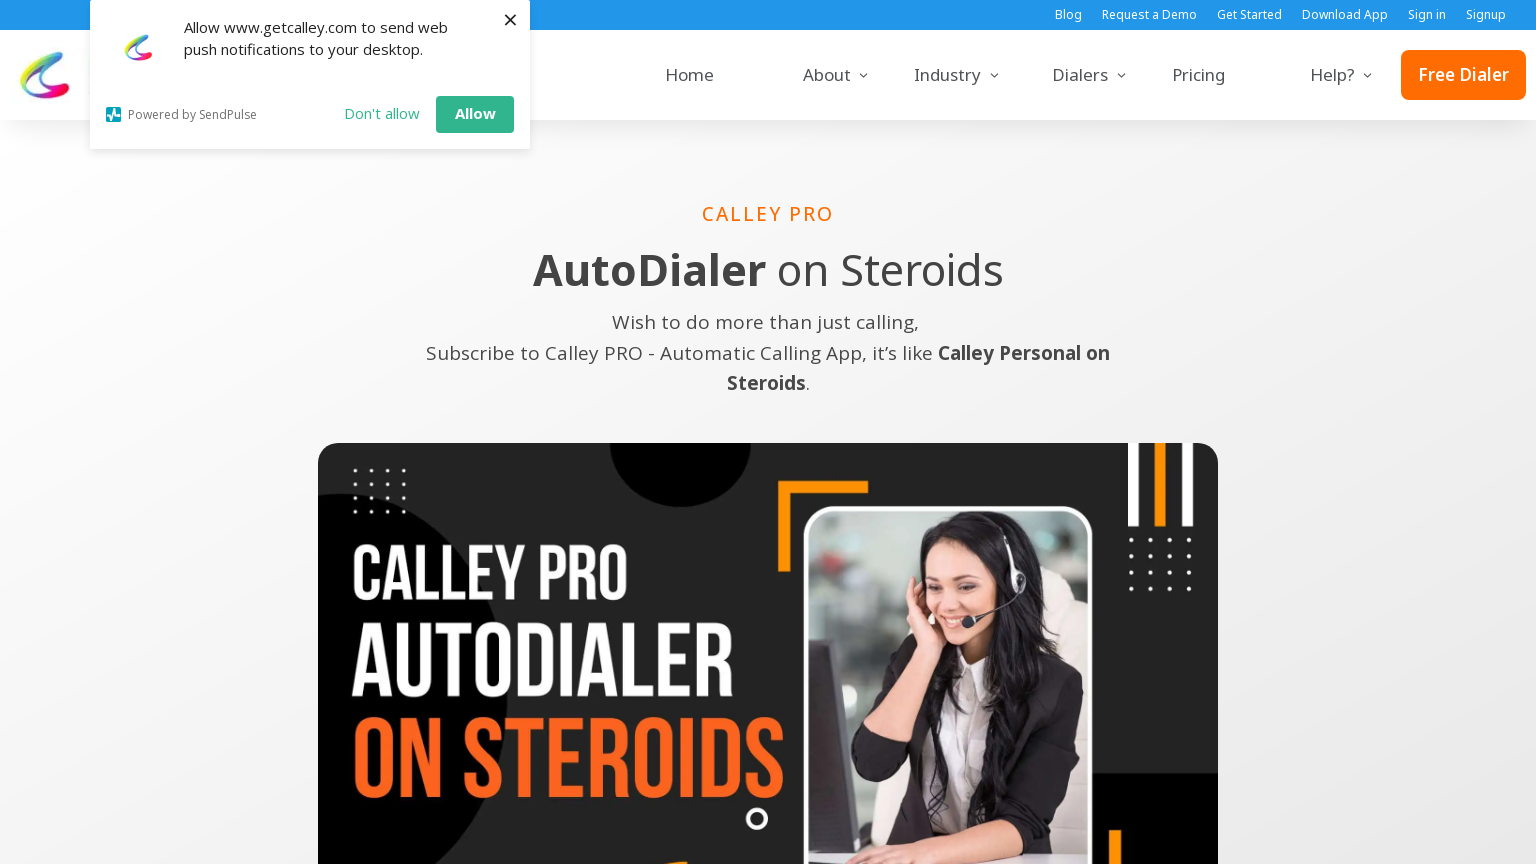